Tests a web form by filling various input fields including text, password, textarea, and dropdown selection, then submitting the form

Starting URL: https://www.selenium.dev/selenium/web/web-form.html

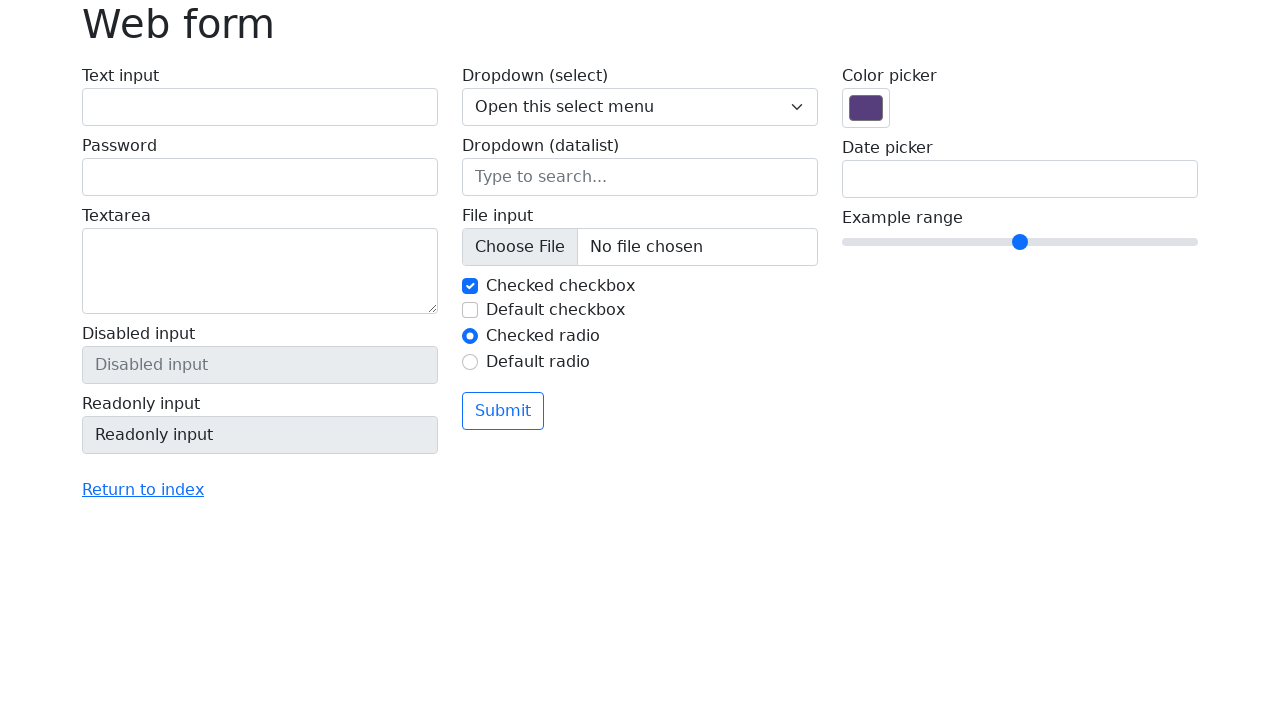

Filled text input field with 'XXXXXX' on input[name='my-text']
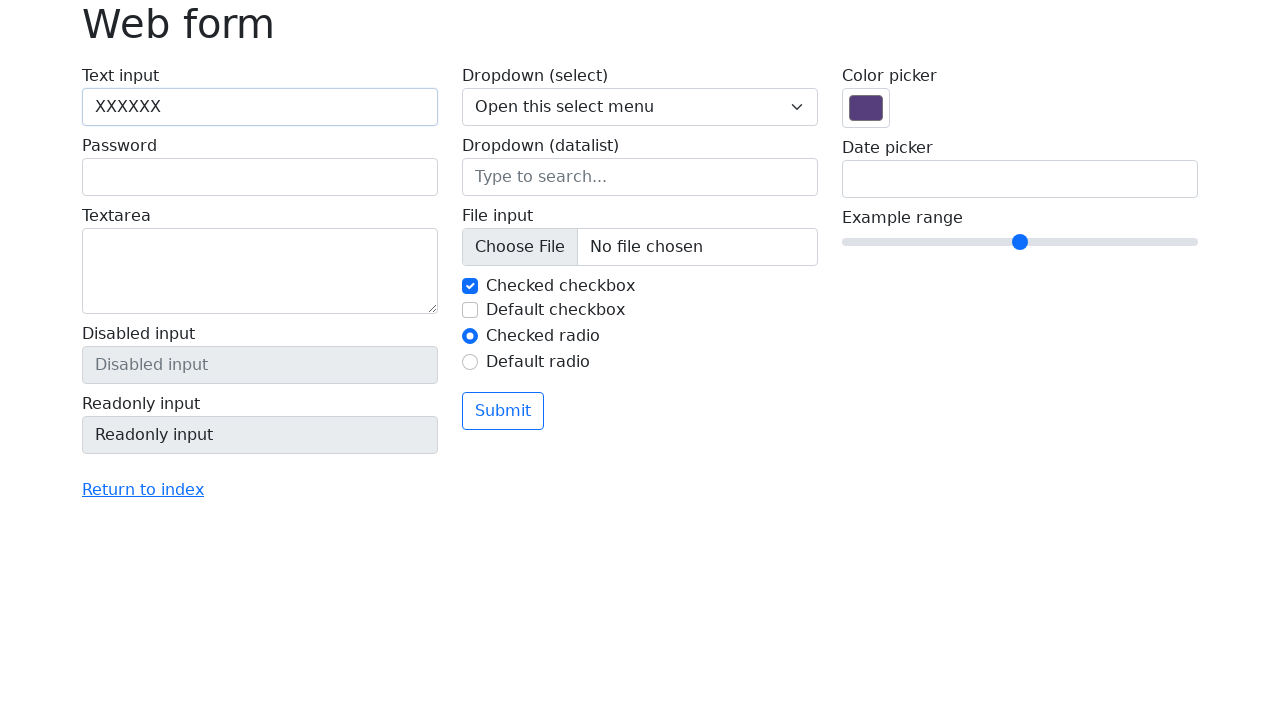

Filled password field with '123456789' on input[name='my-password']
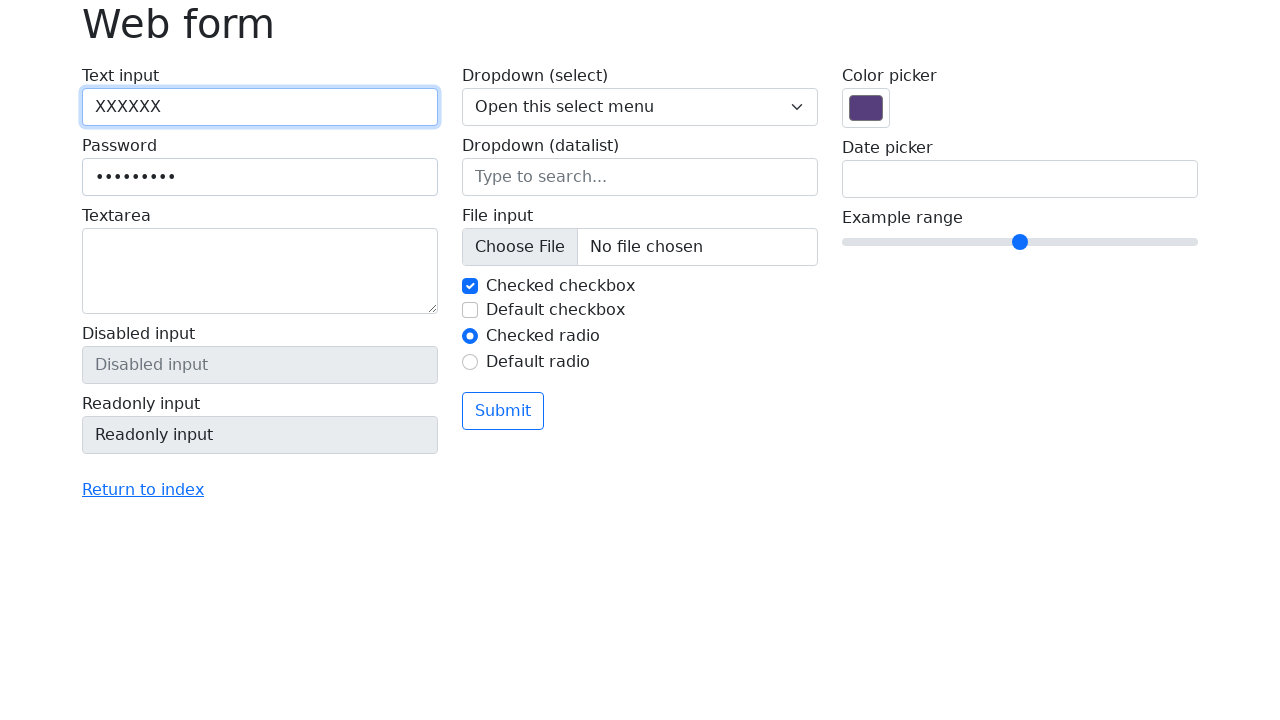

Filled textarea field with 'Hello World' on textarea[name='my-textarea']
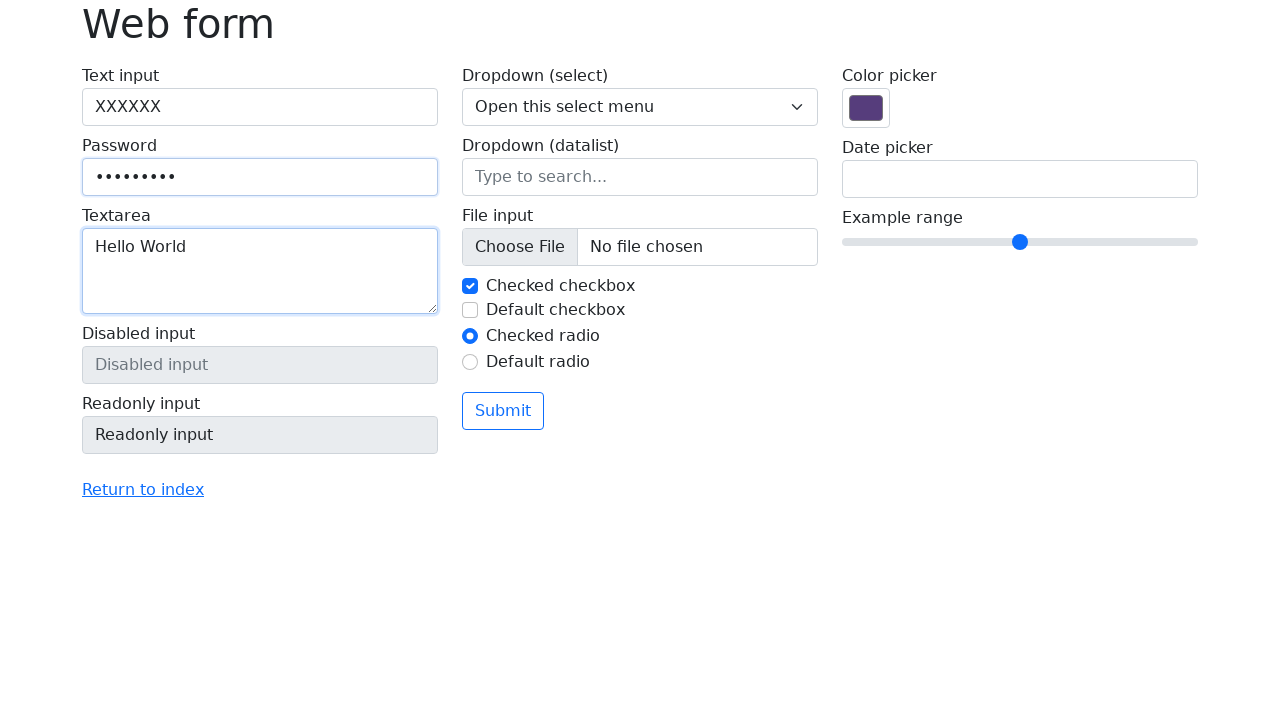

Selected 'Two' from dropdown menu on select[name='my-select']
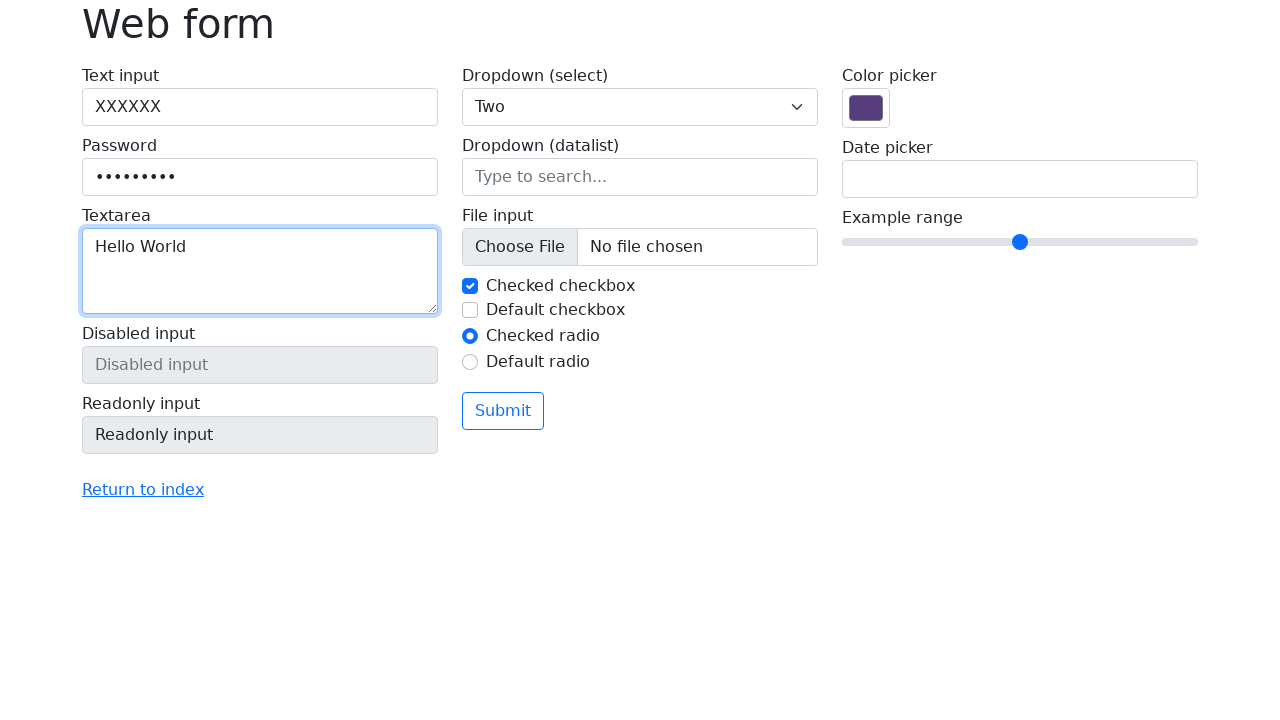

Clicked submit button to submit the form at (503, 411) on button[type='submit']
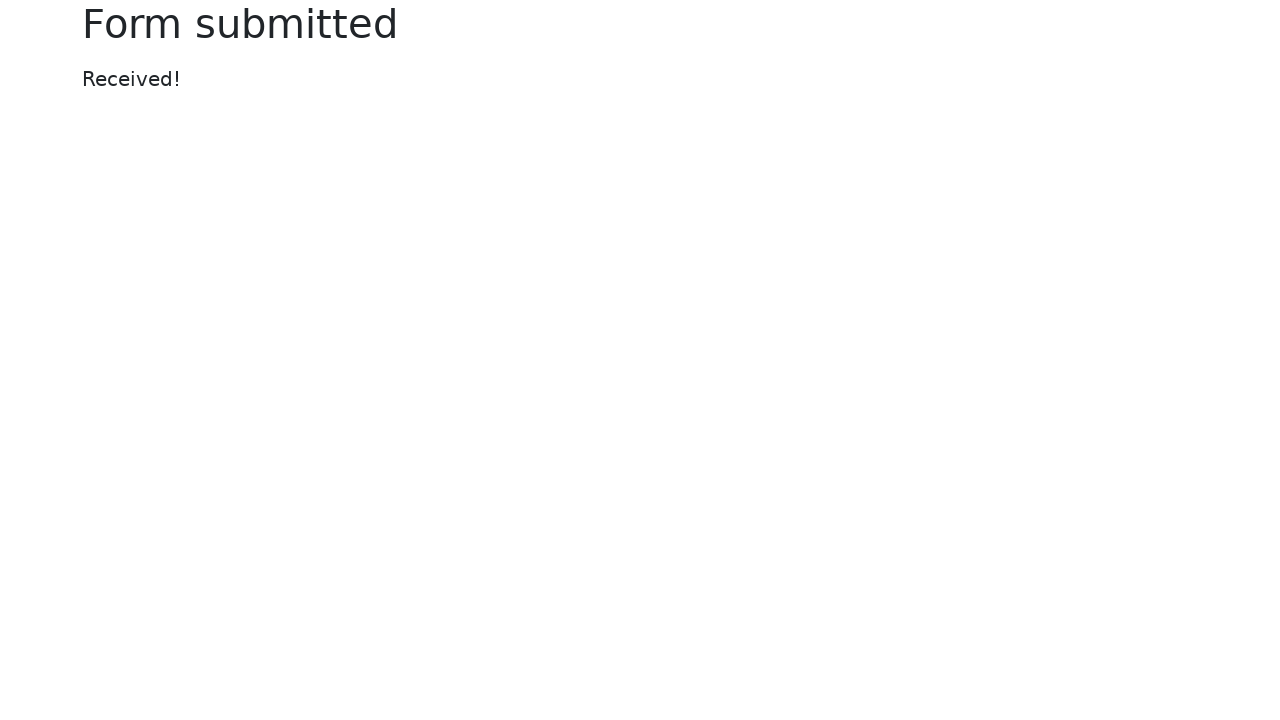

Form submission completed and result container loaded
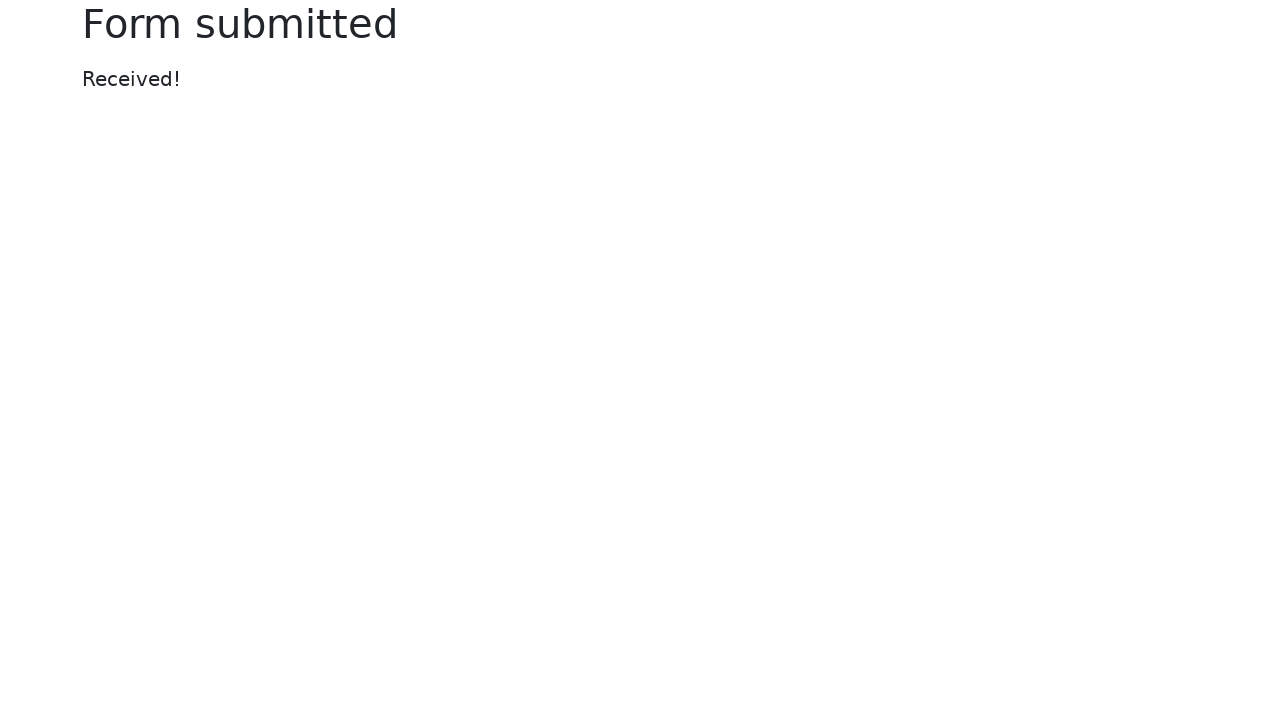

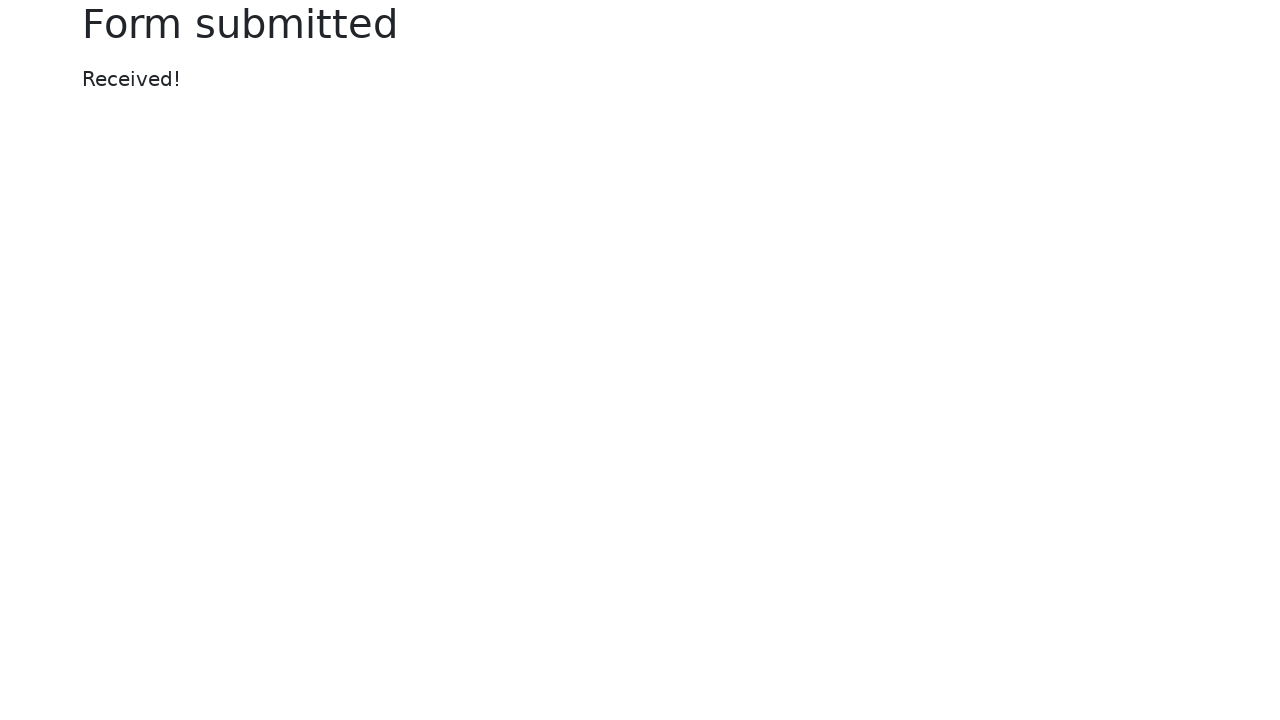